Tests working with multiple browser windows by clicking a link that opens a new window, then switching between the original and new windows to verify correct focus

Starting URL: https://the-internet.herokuapp.com/windows

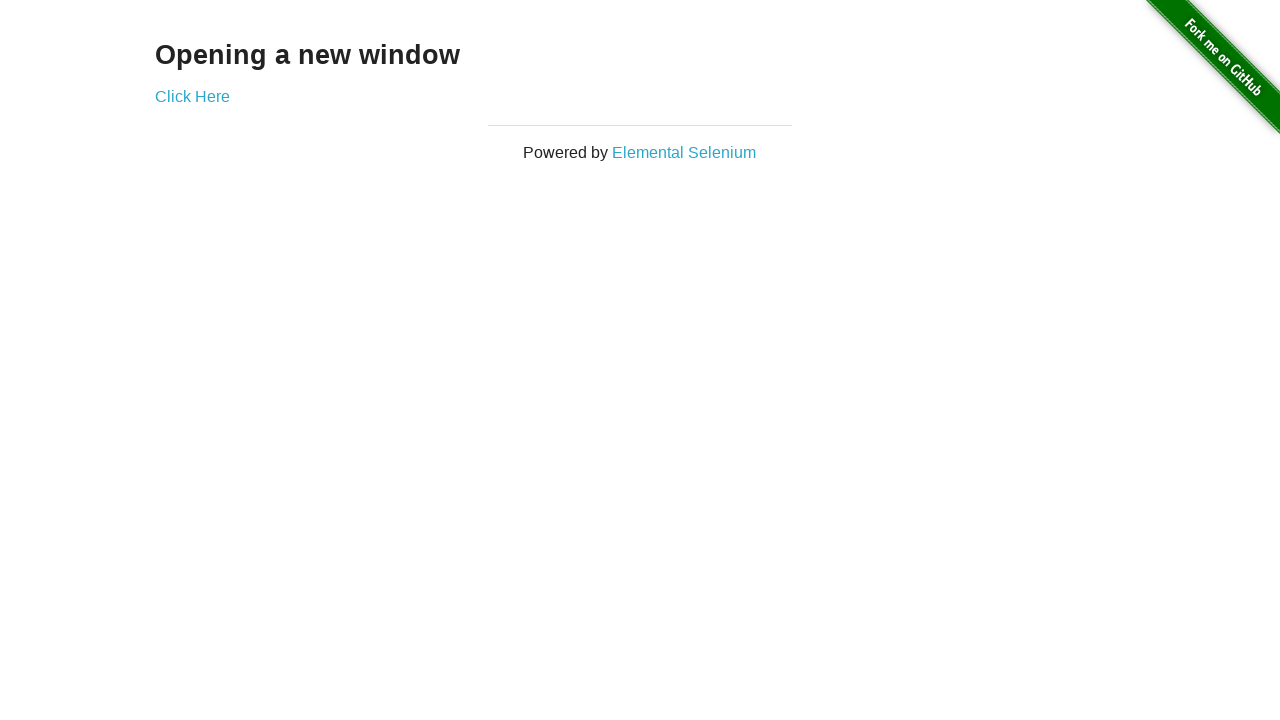

Clicked link to open new window at (192, 96) on .example a
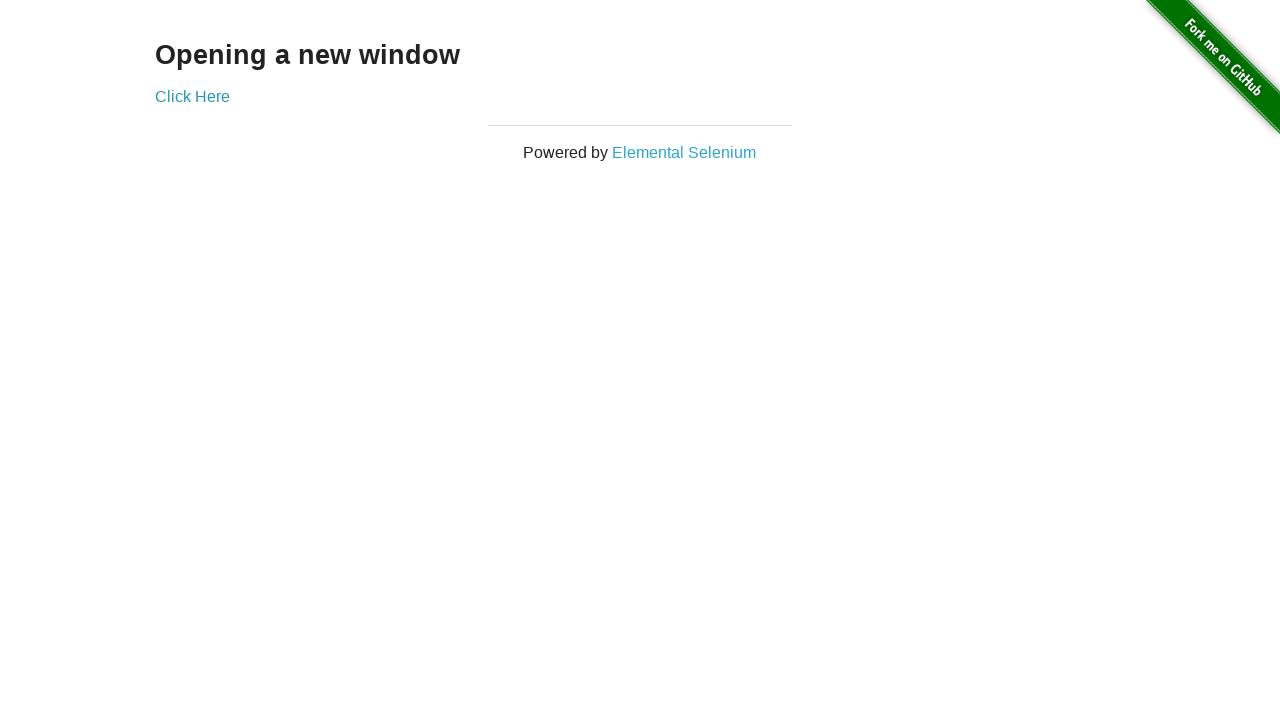

Waited for new window to open
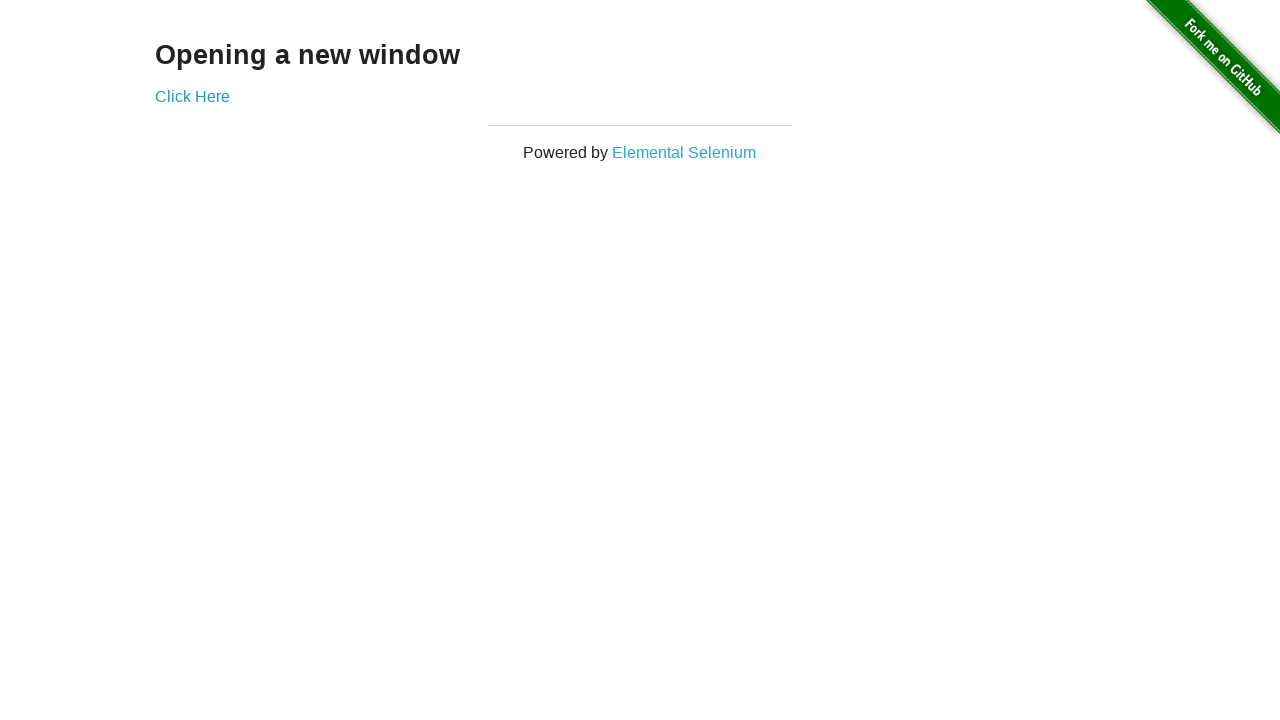

Retrieved all open pages from context
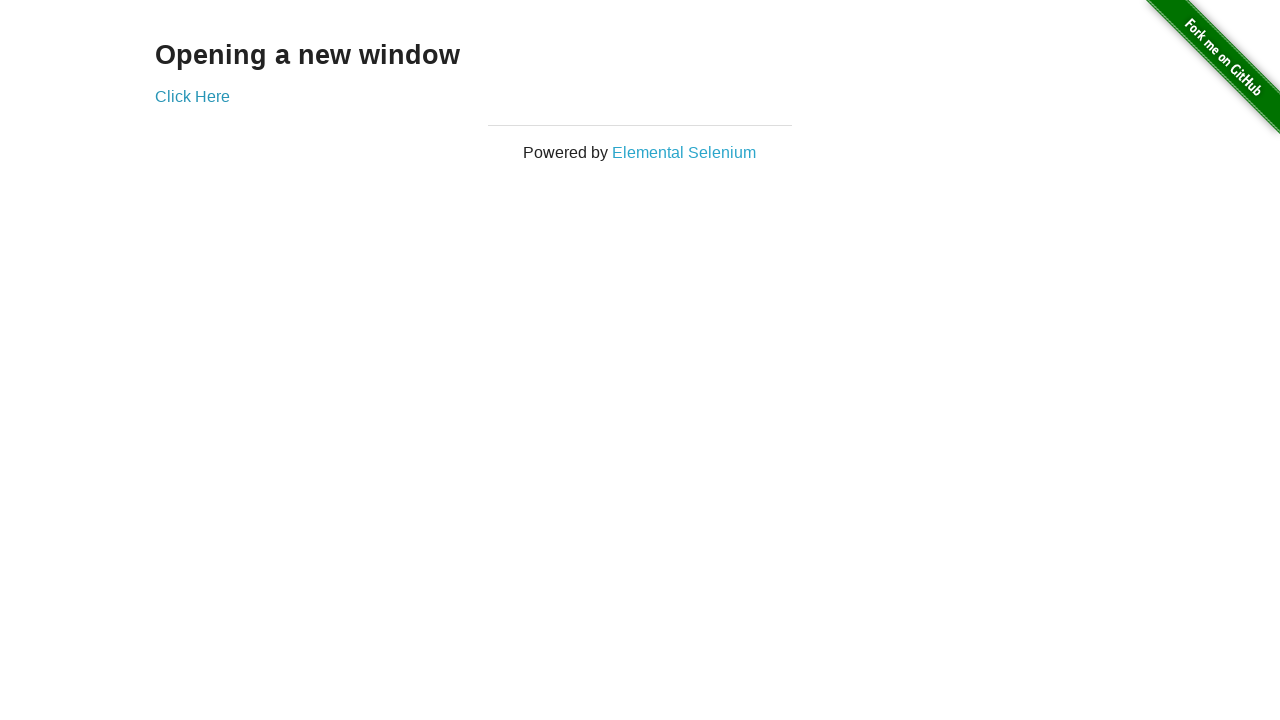

Selected first window (original)
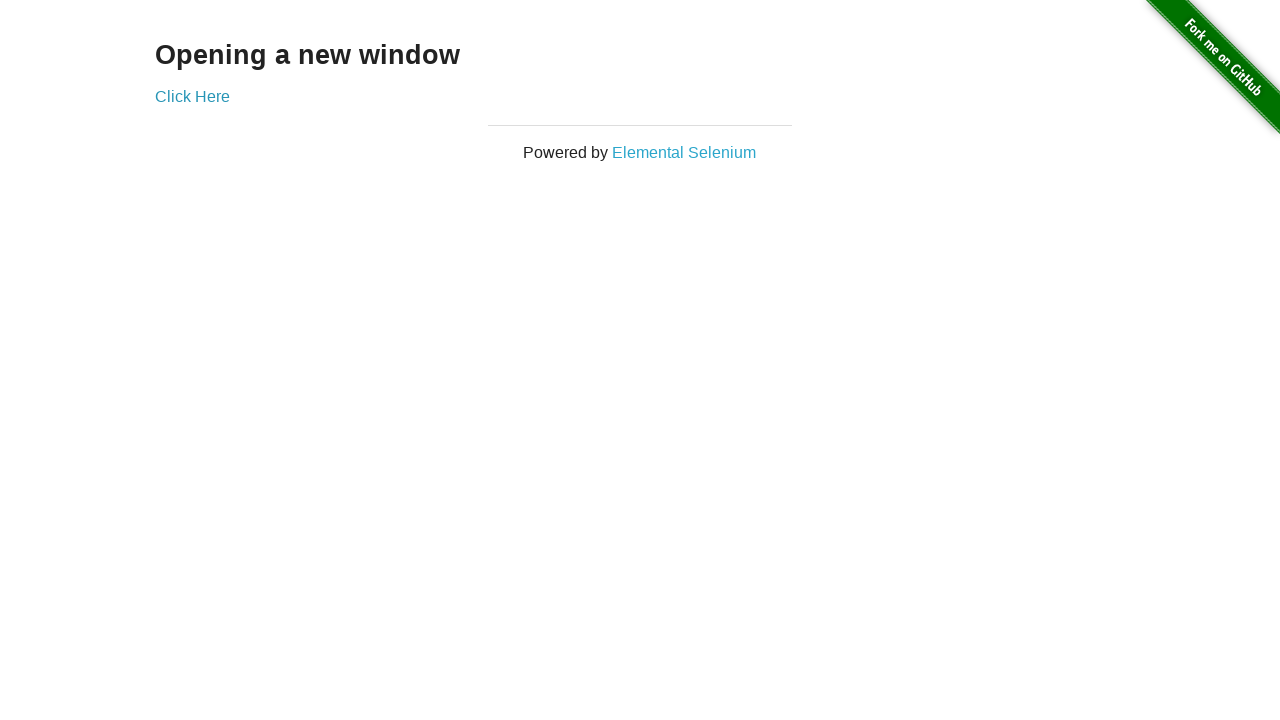

Brought first window to front
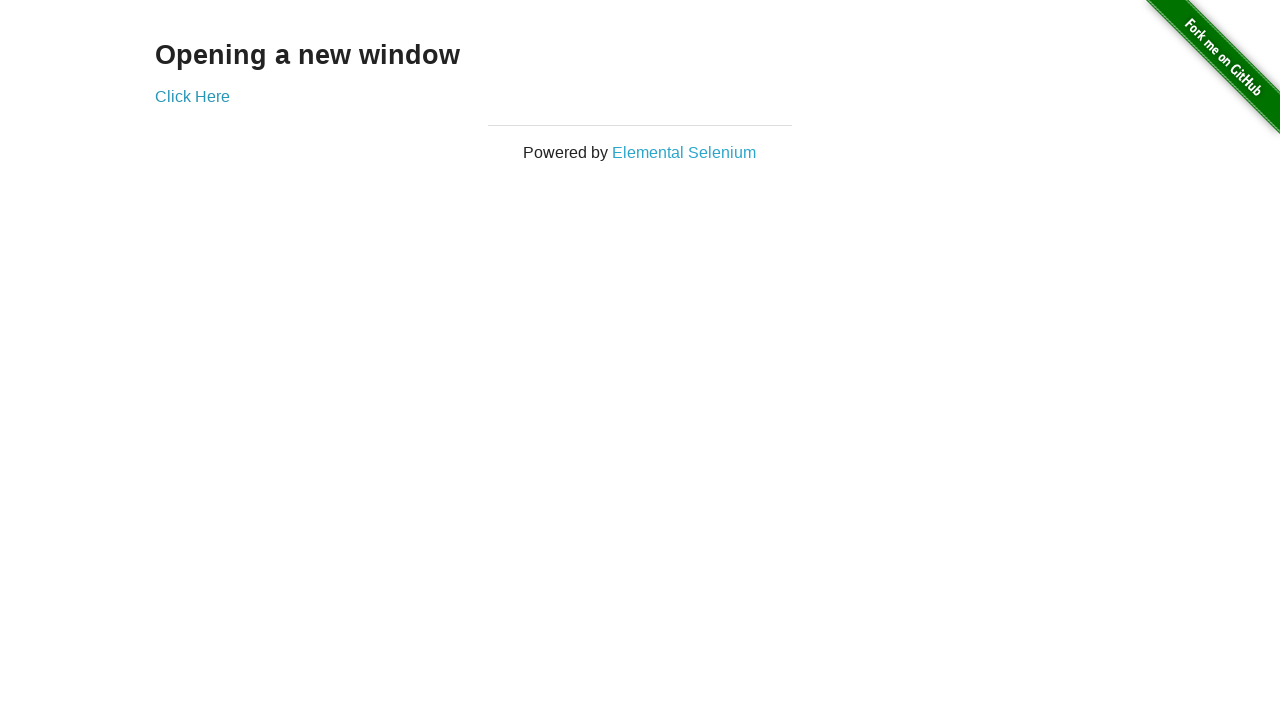

Verified first window title is not 'New Window'
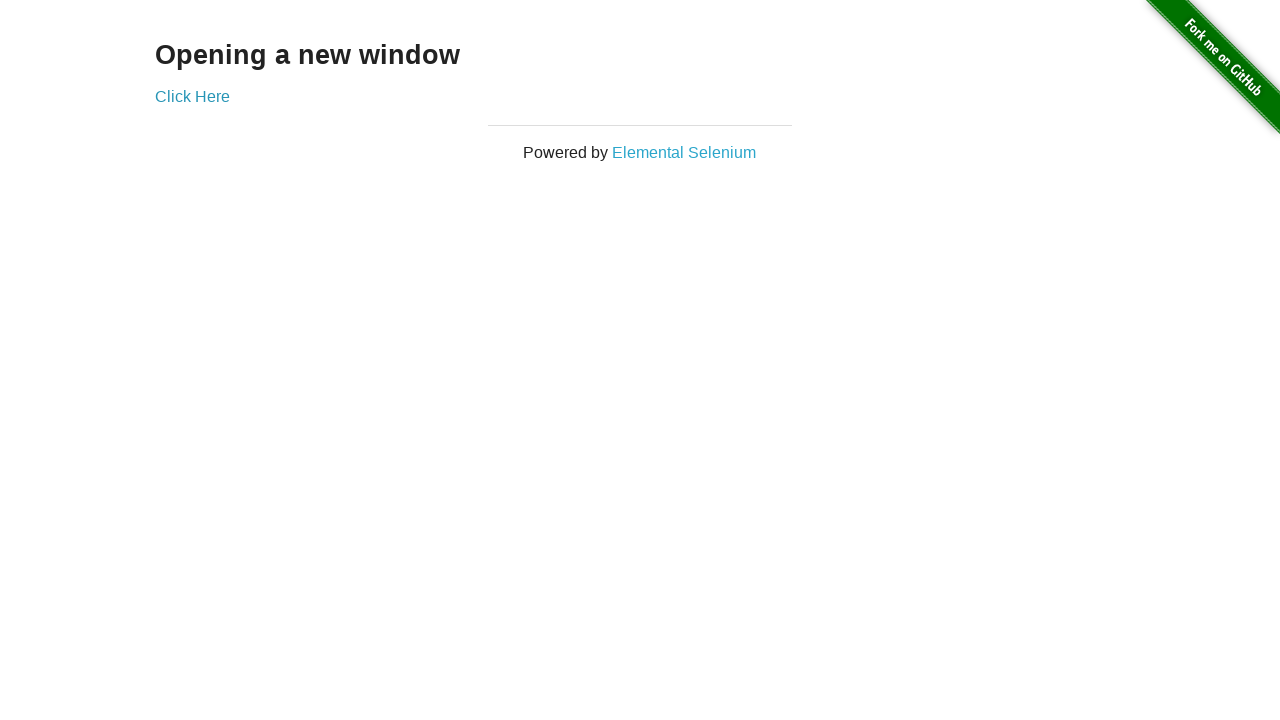

Selected new window (last in list)
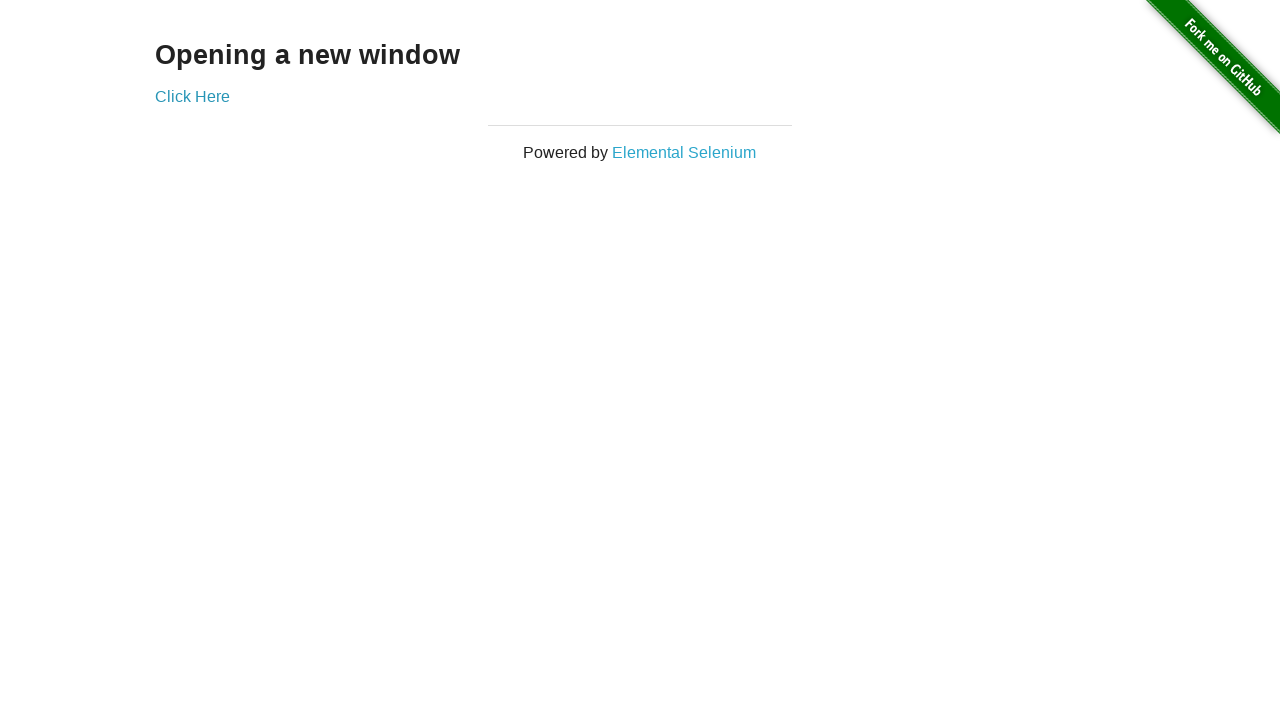

Brought new window to front
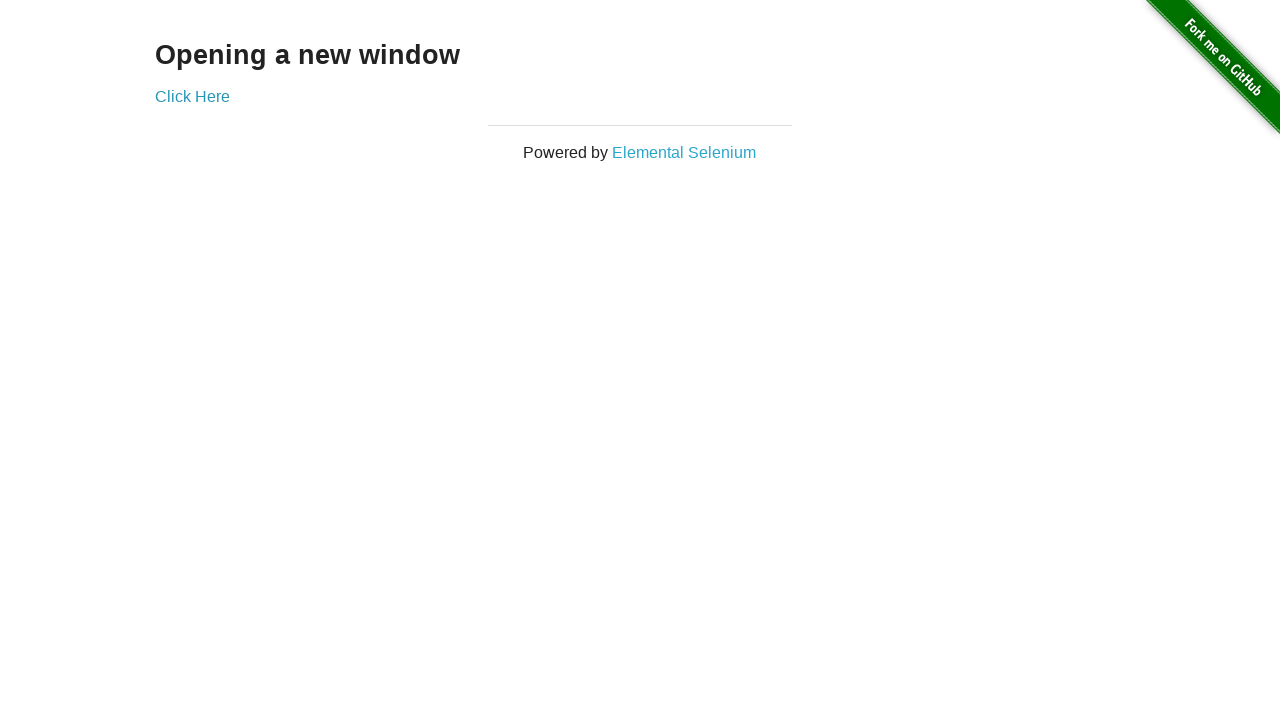

Waited for new window to fully load
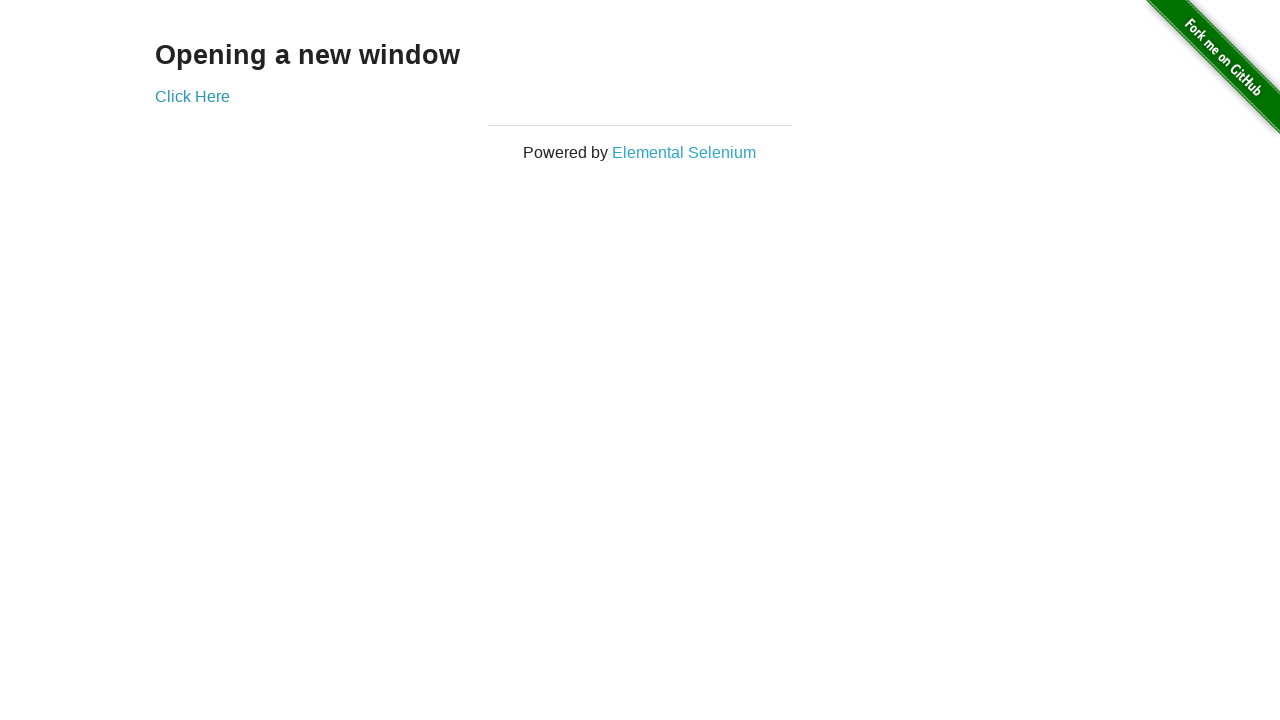

Verified new window title is 'New Window'
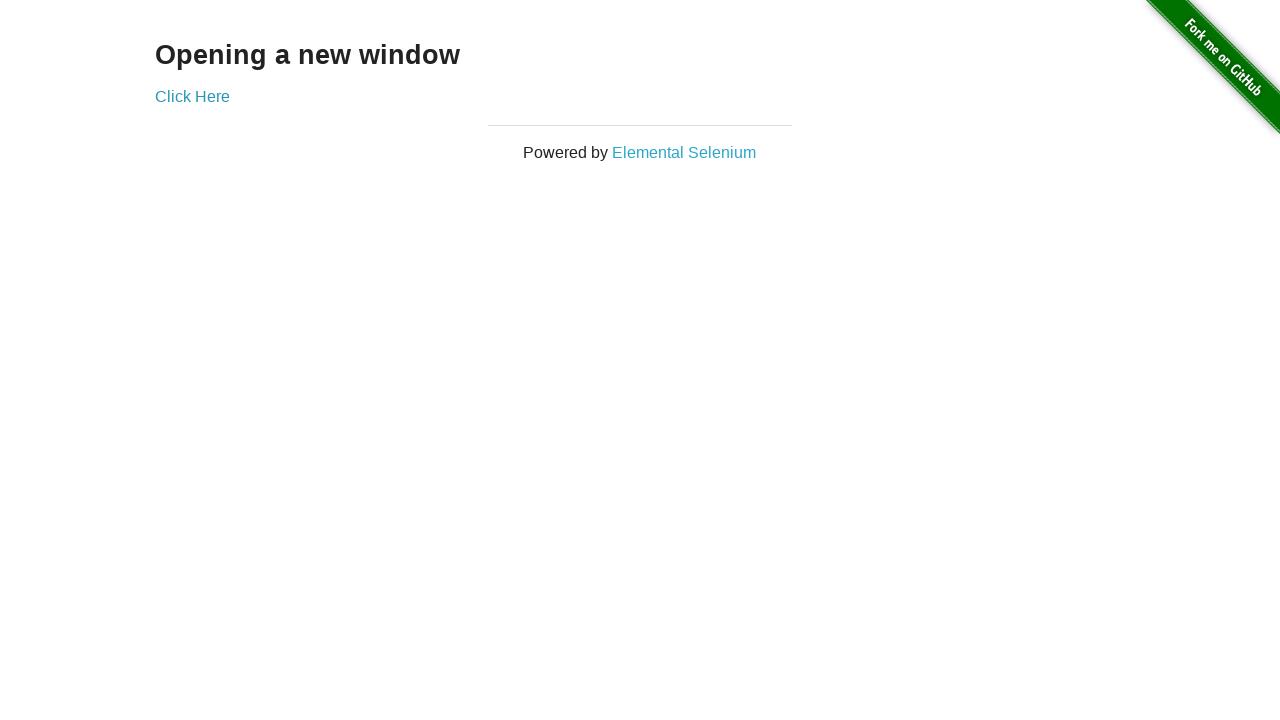

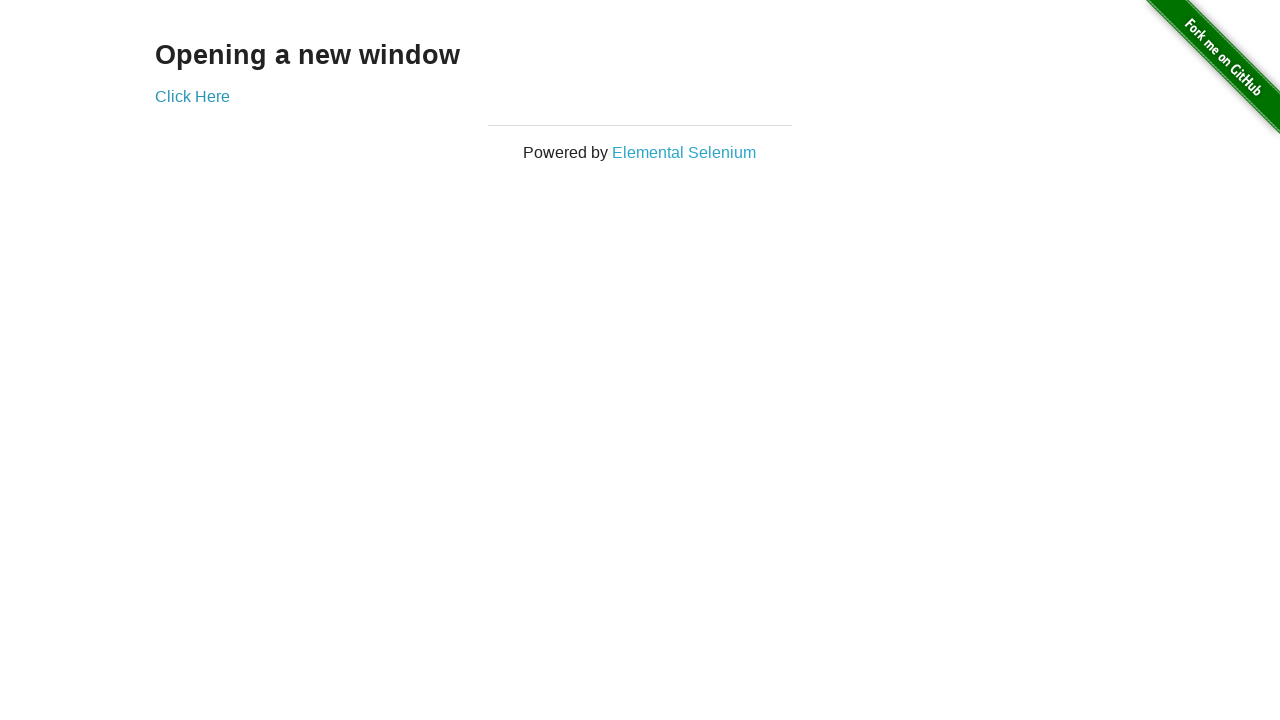